Tests checkbox functionality on a practice form by selecting three hobby checkboxes (Sports, Reading, Music) if they are not already selected.

Starting URL: https://demoqa.com/automation-practice-form

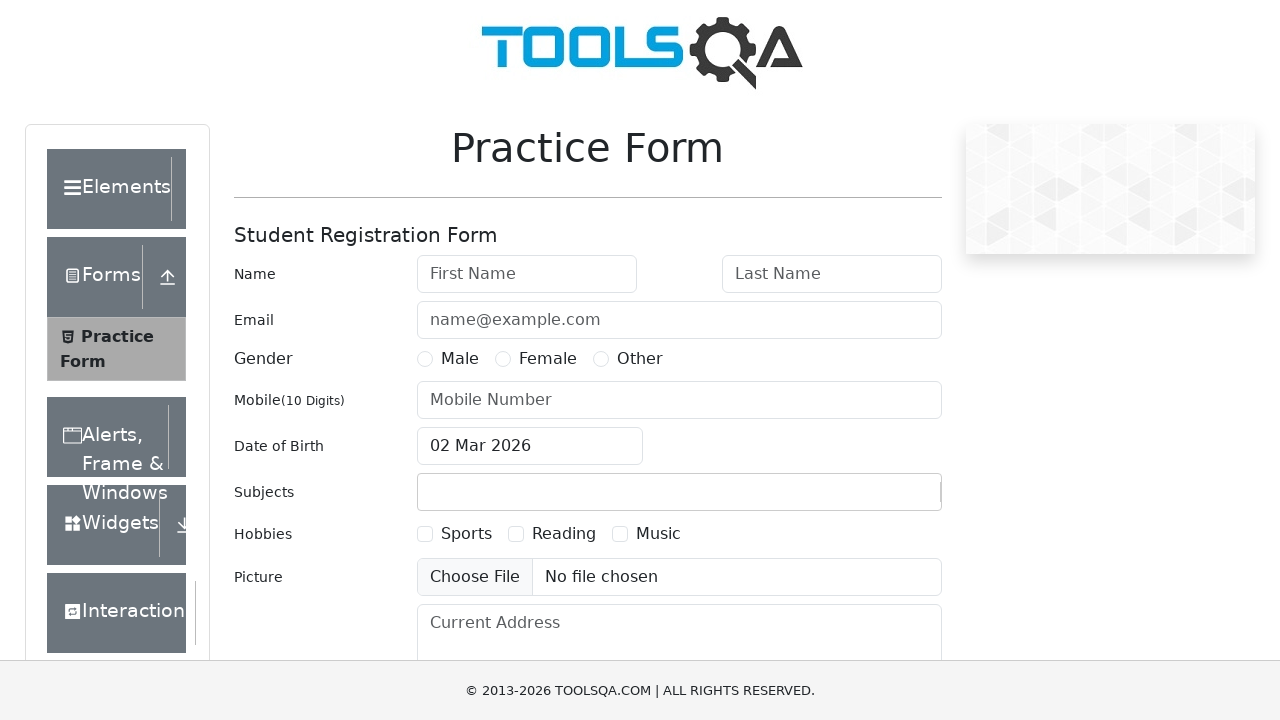

Scrolled to hobbies section near userNumber field
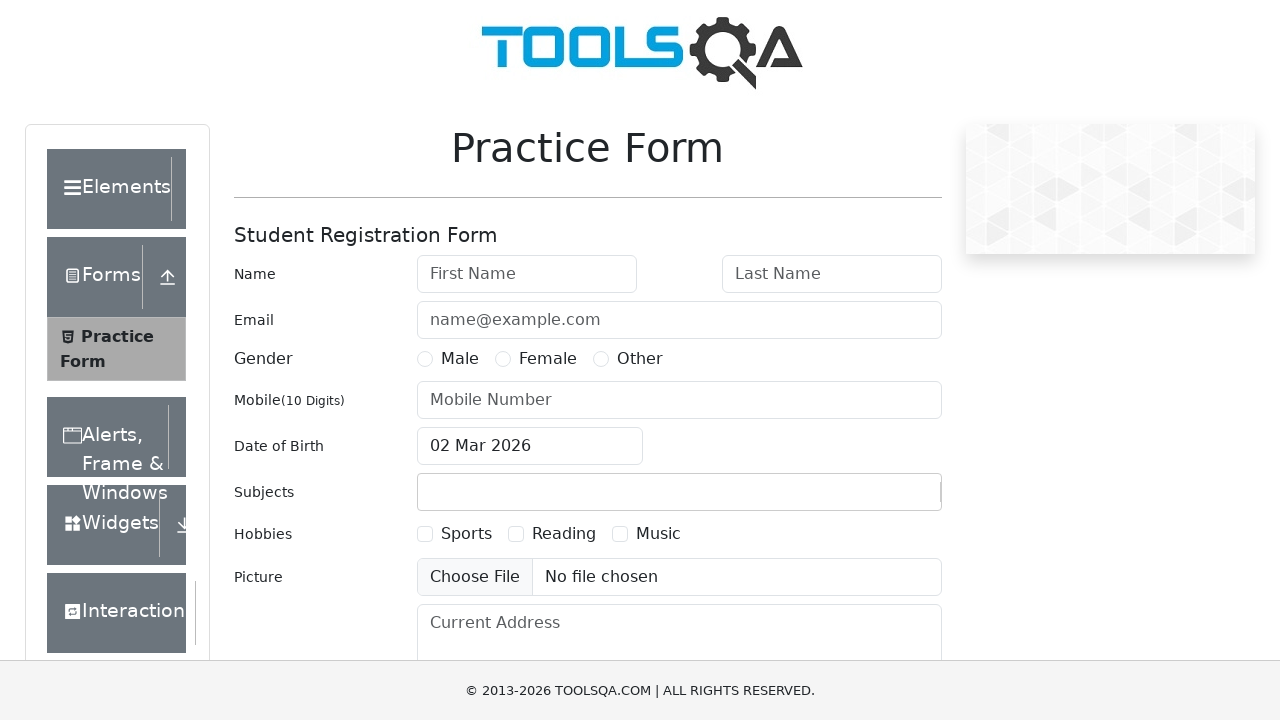

Clicked Sports hobby checkbox at (466, 534) on xpath=//label[text()='Sports']
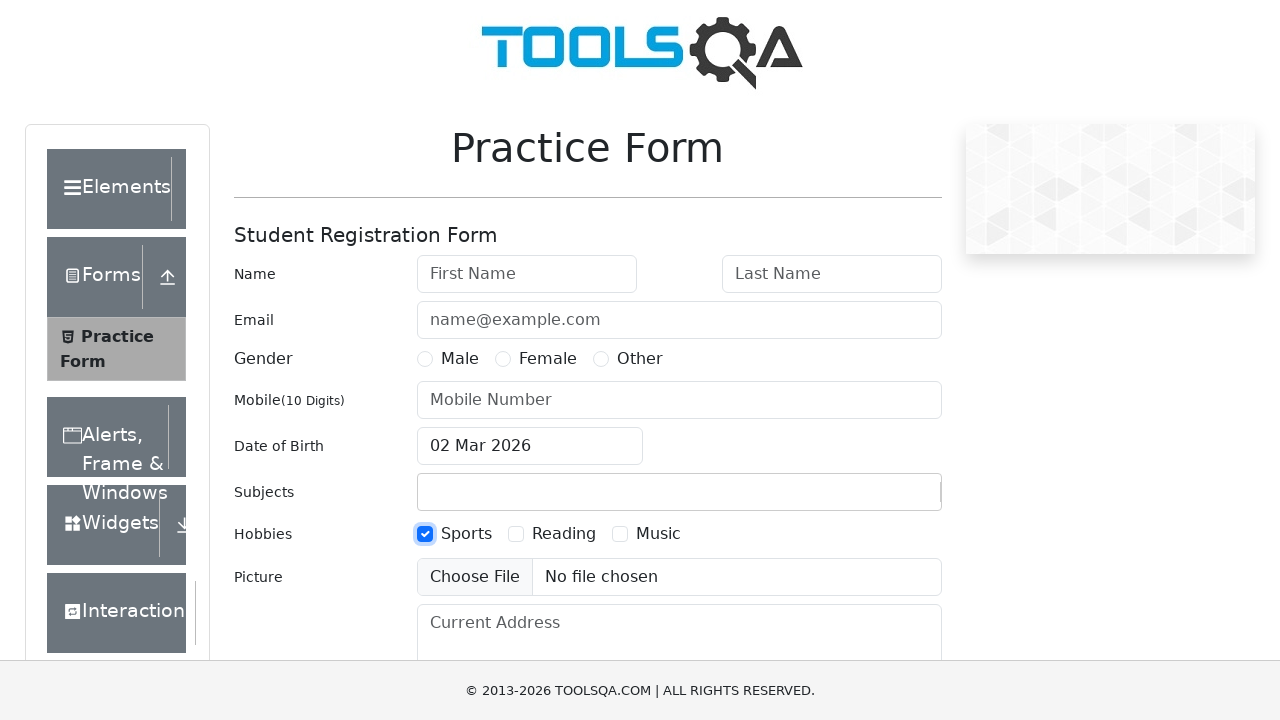

Clicked Reading hobby checkbox at (564, 534) on xpath=//label[text()='Reading']
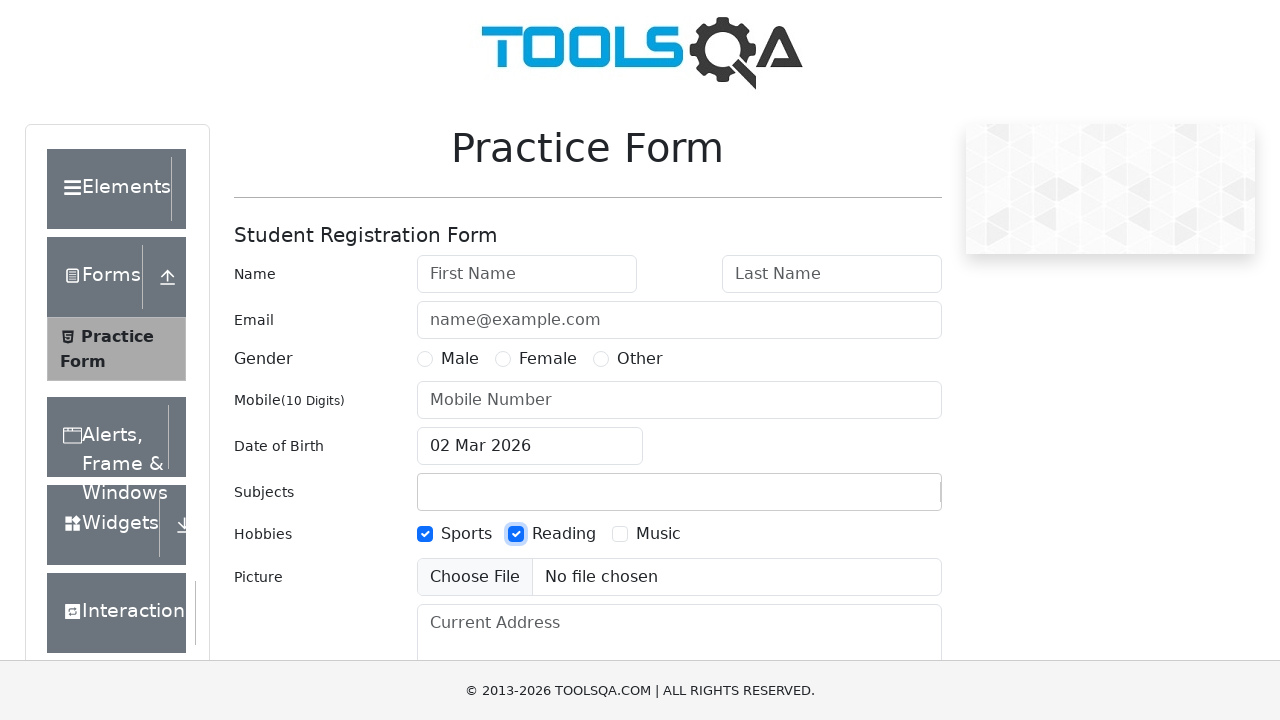

Clicked Music hobby checkbox at (658, 534) on xpath=//label[text()='Music']
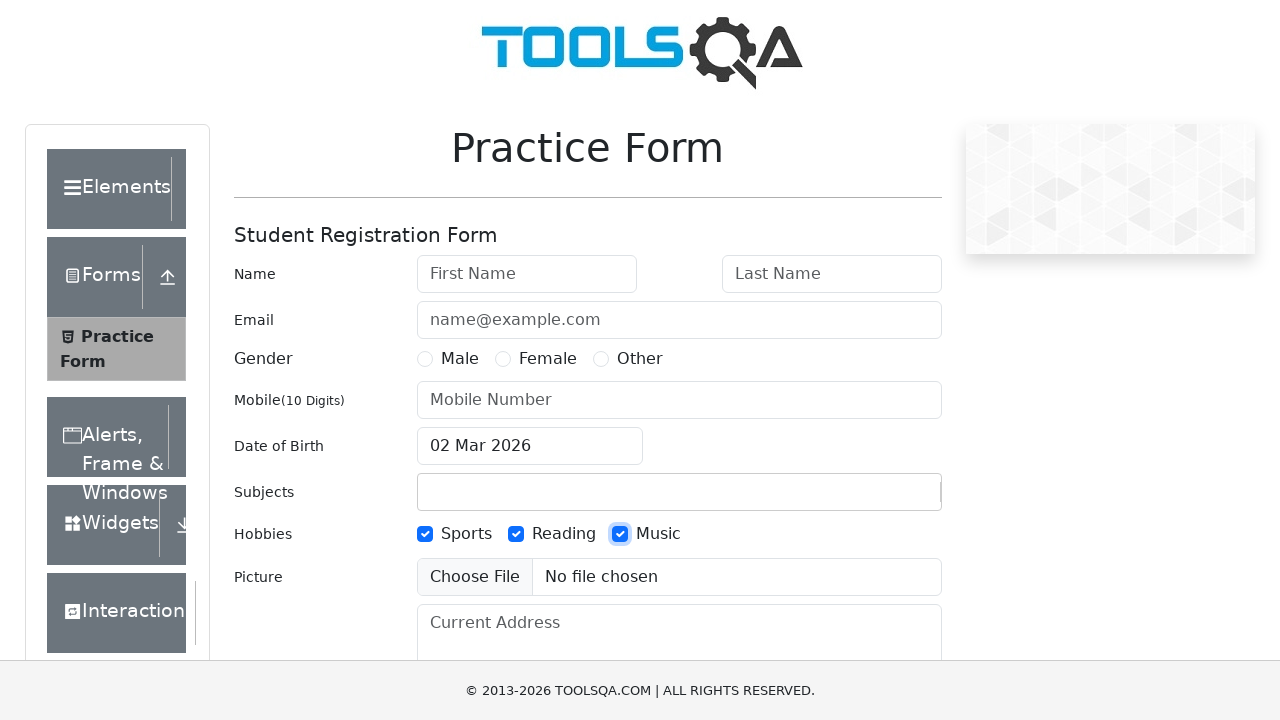

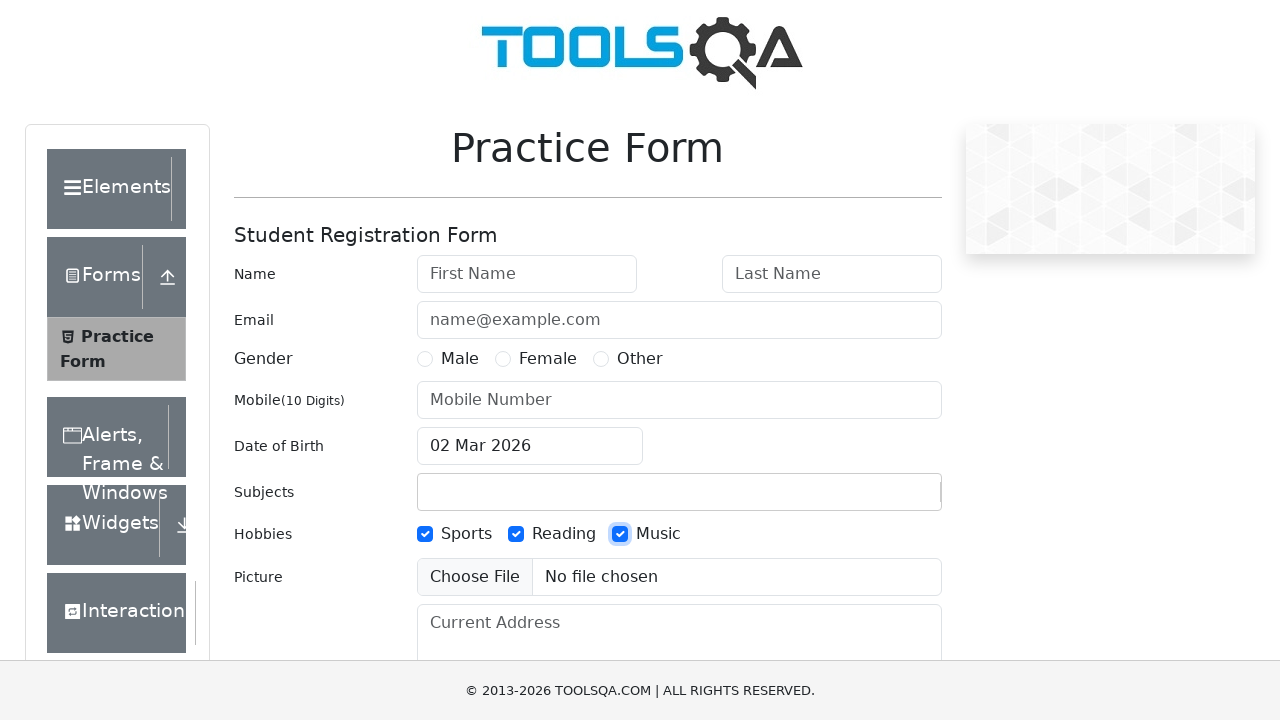